Tests invalid multiplication with comma decimal notation

Starting URL: https://testsheepnz.github.io/BasicCalculator.html

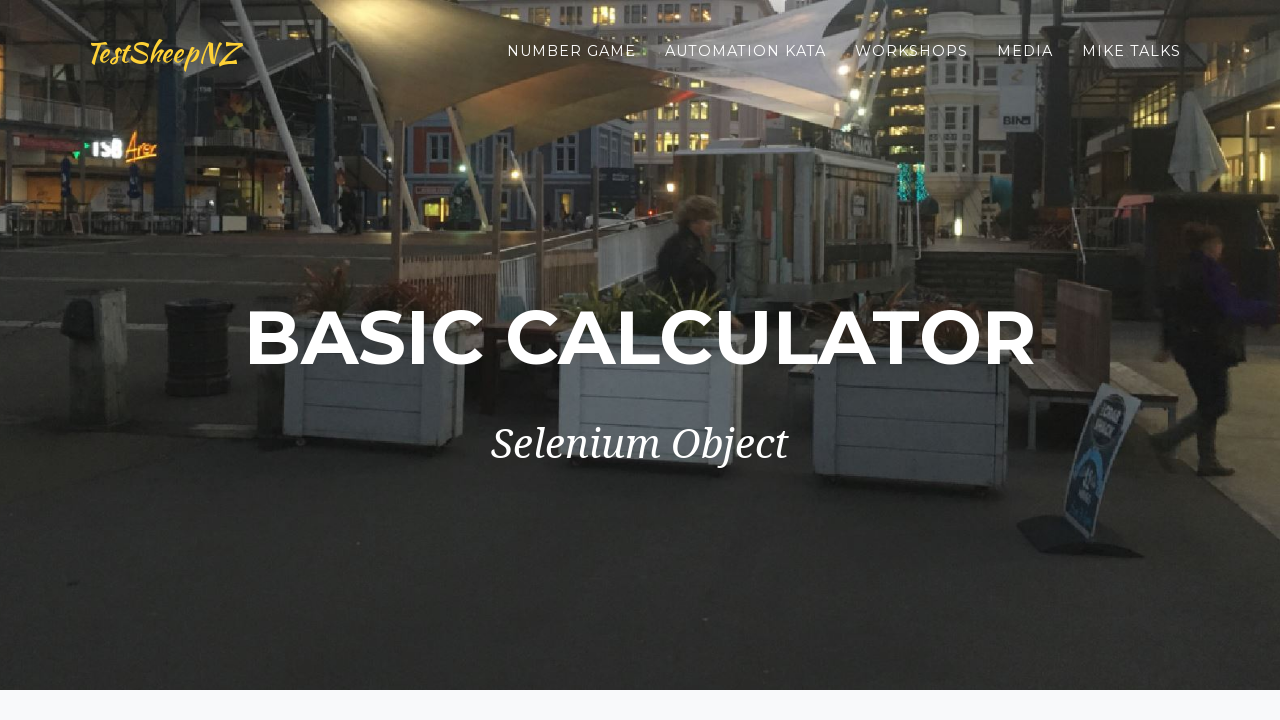

Filled first number field with '2,5' (comma decimal notation) on #number1Field
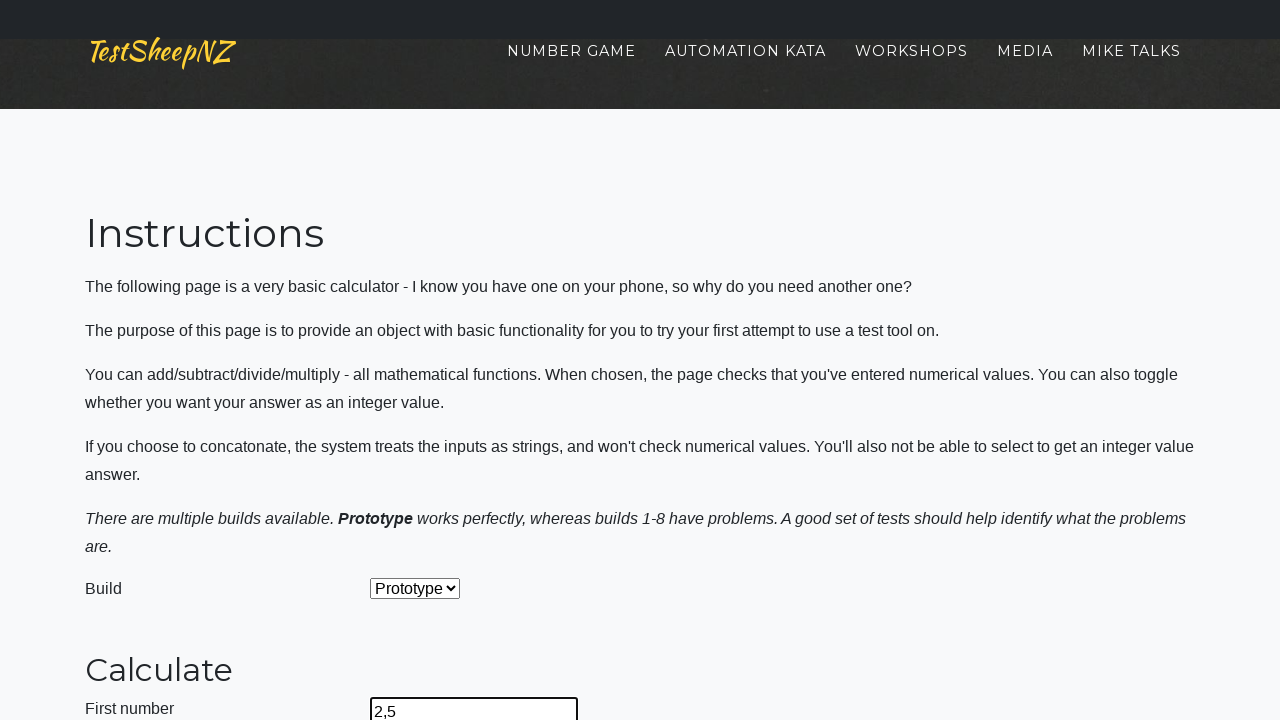

Filled second number field with '2' on #number2Field
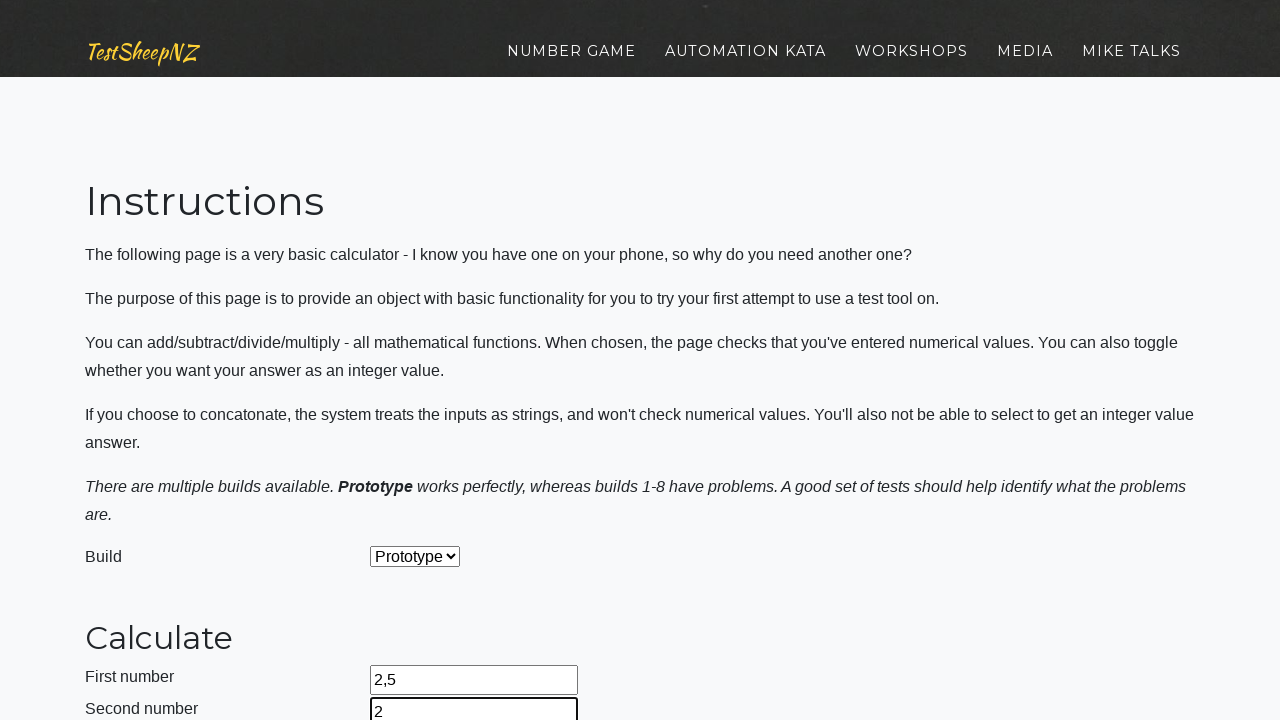

Selected 'Multiply' operation from dropdown on #selectOperationDropdown
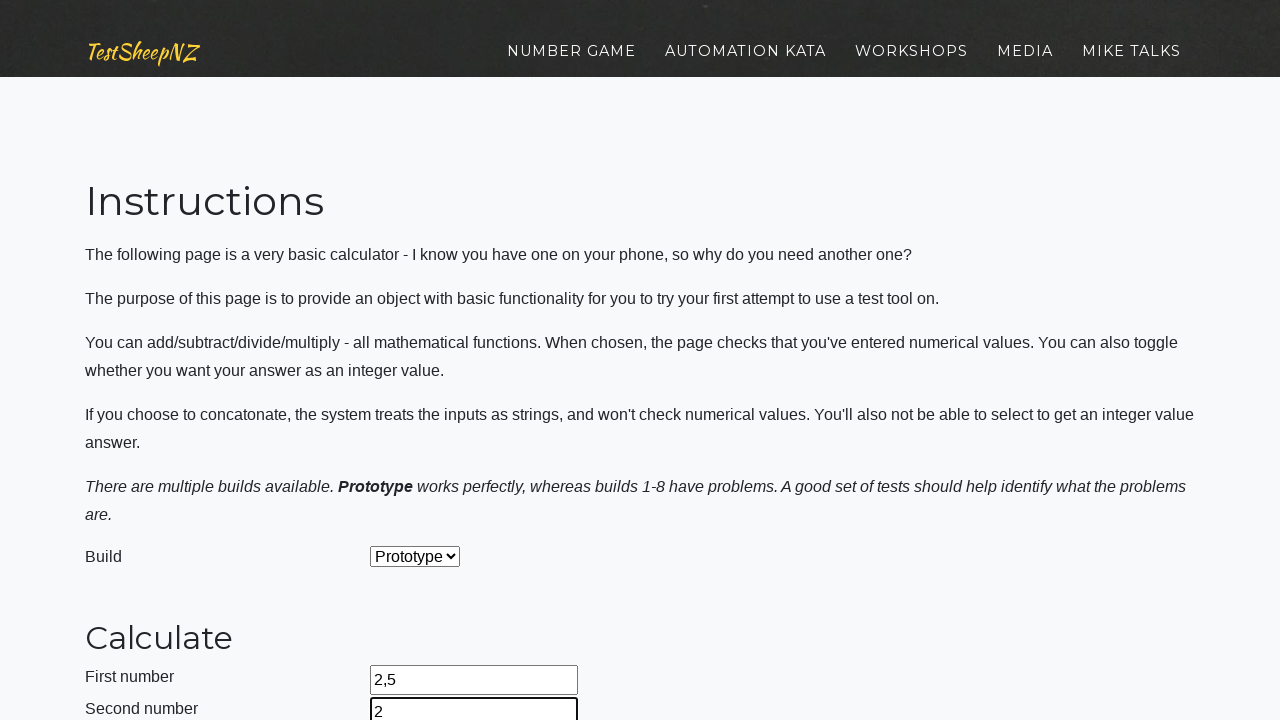

Clicked calculate button at (422, 361) on #calculateButton
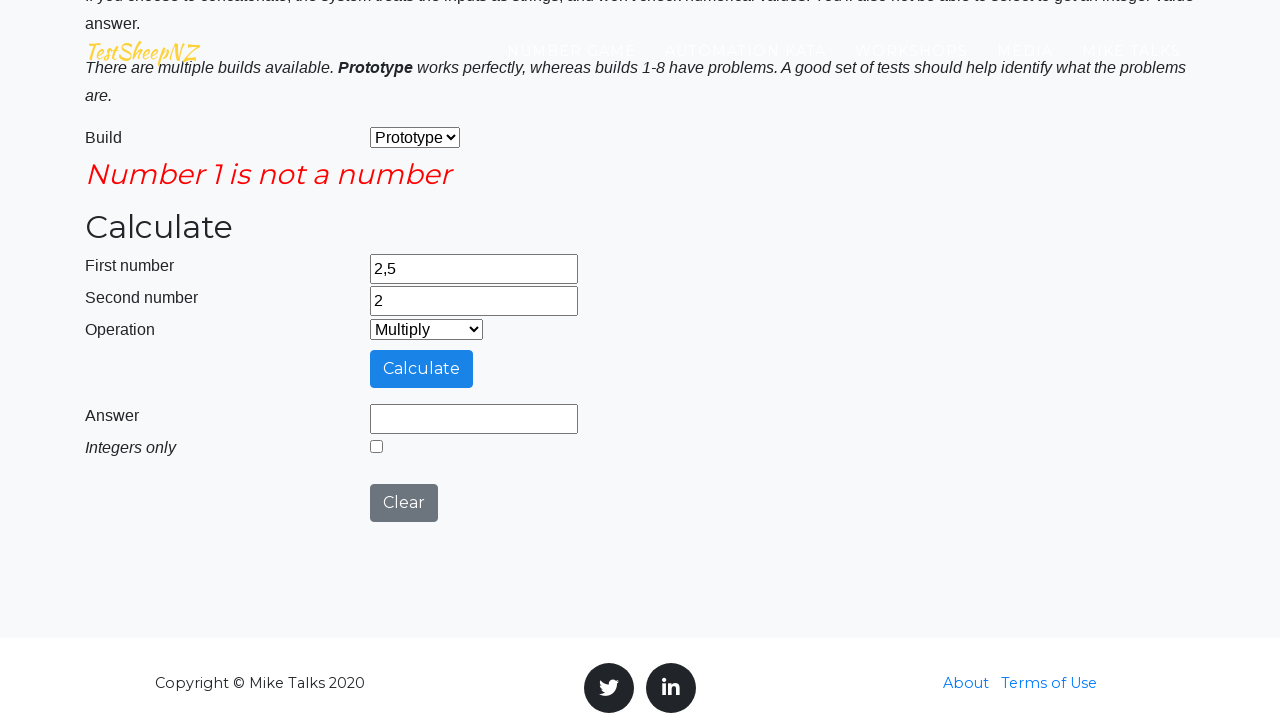

Waited for calculation result
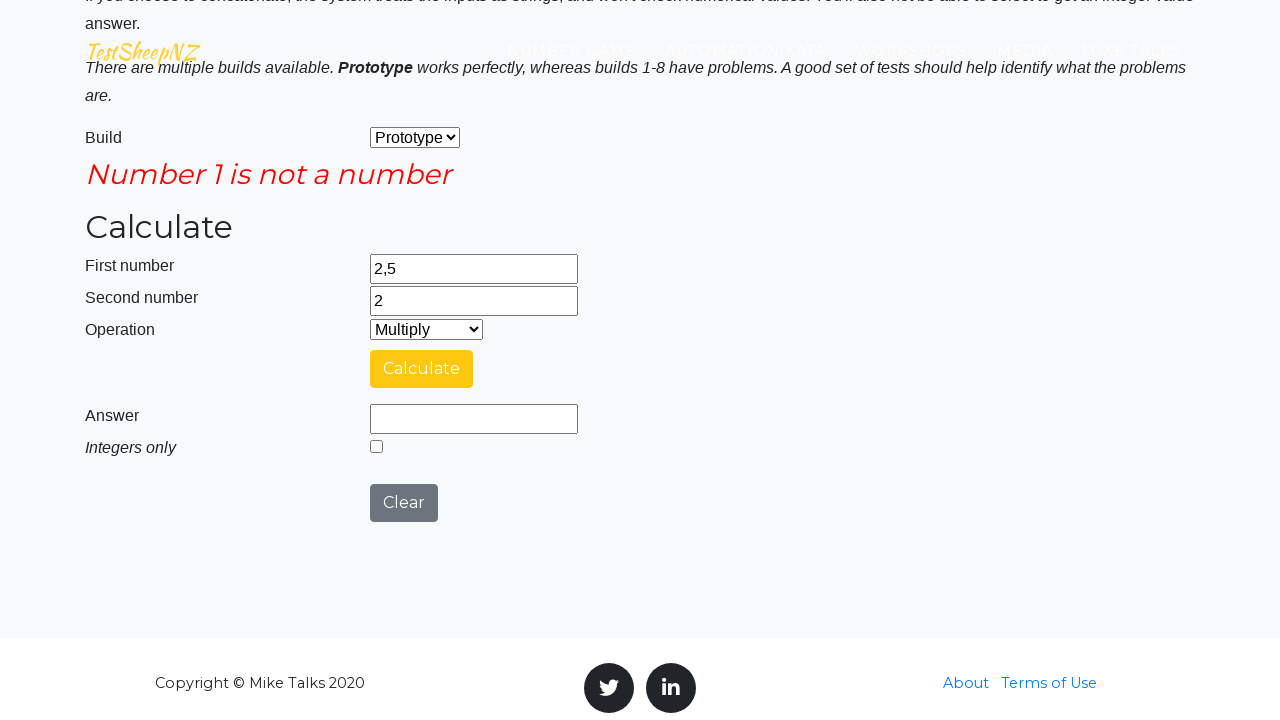

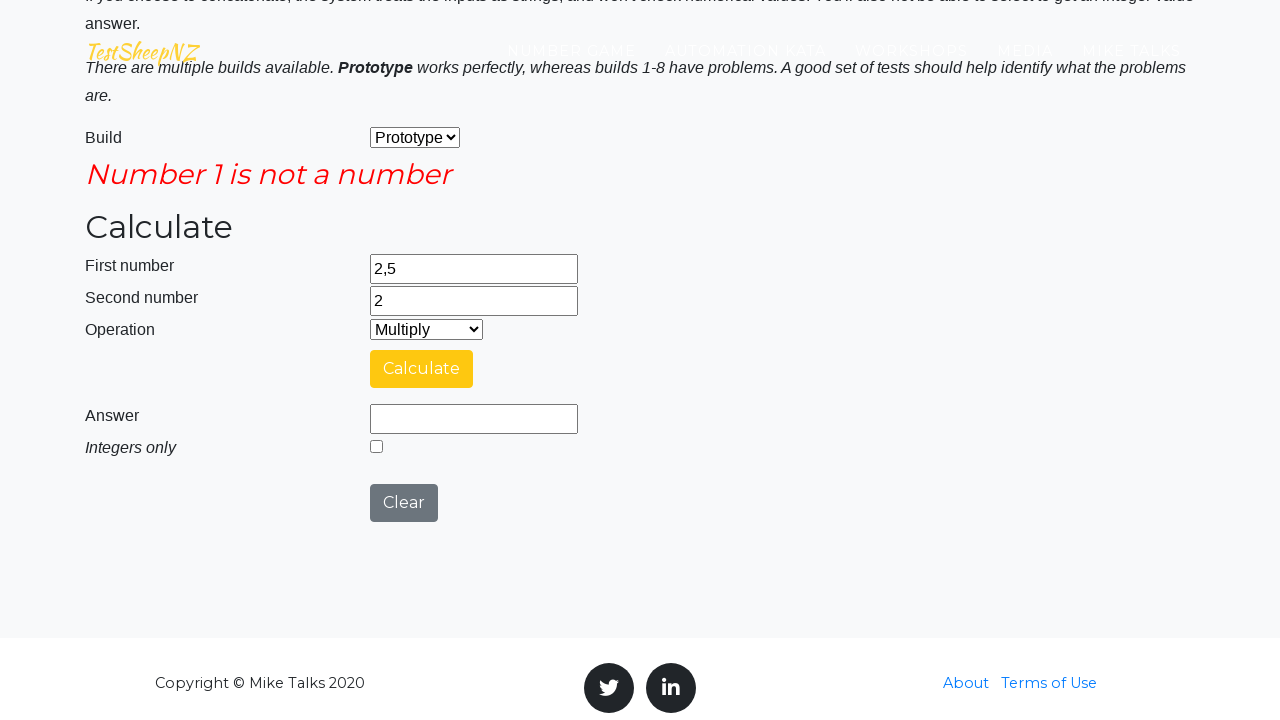